Tests drag and drop functionality by dragging an element to a drop zone and verifying the success message

Starting URL: https://crossbrowsertesting.github.io/drag-and-drop.html

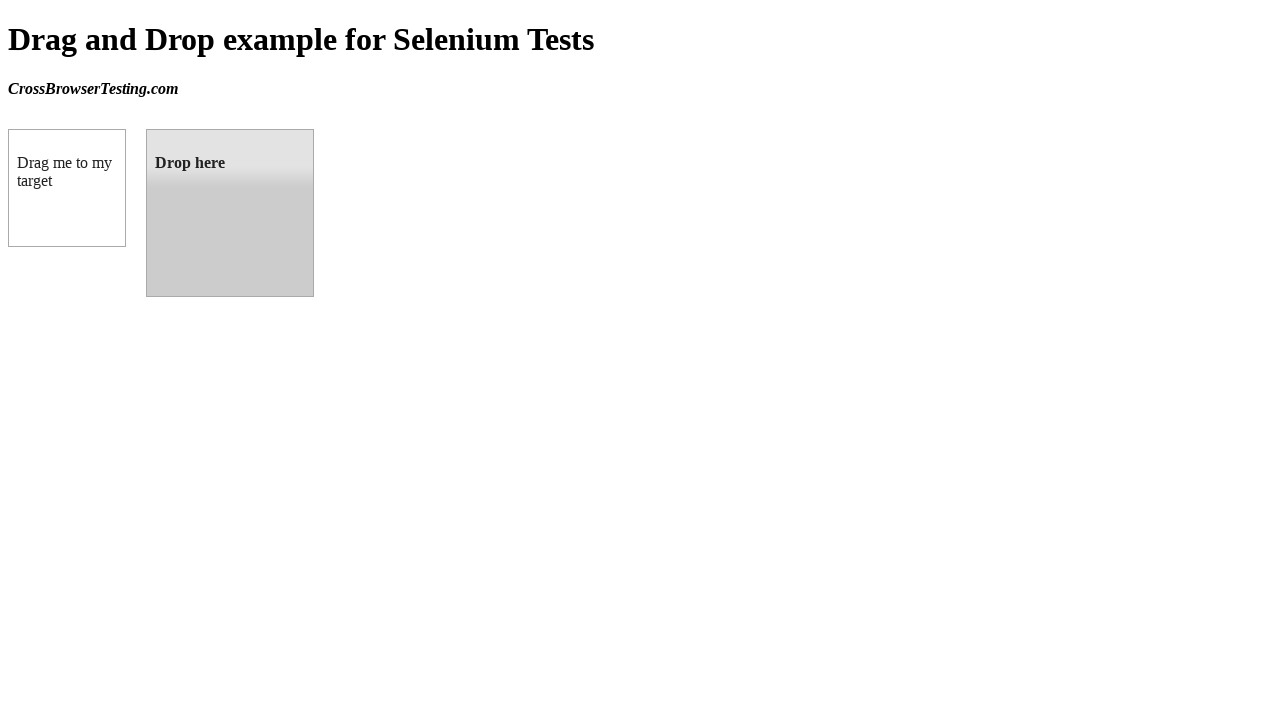

Located draggable element with id 'draggable'
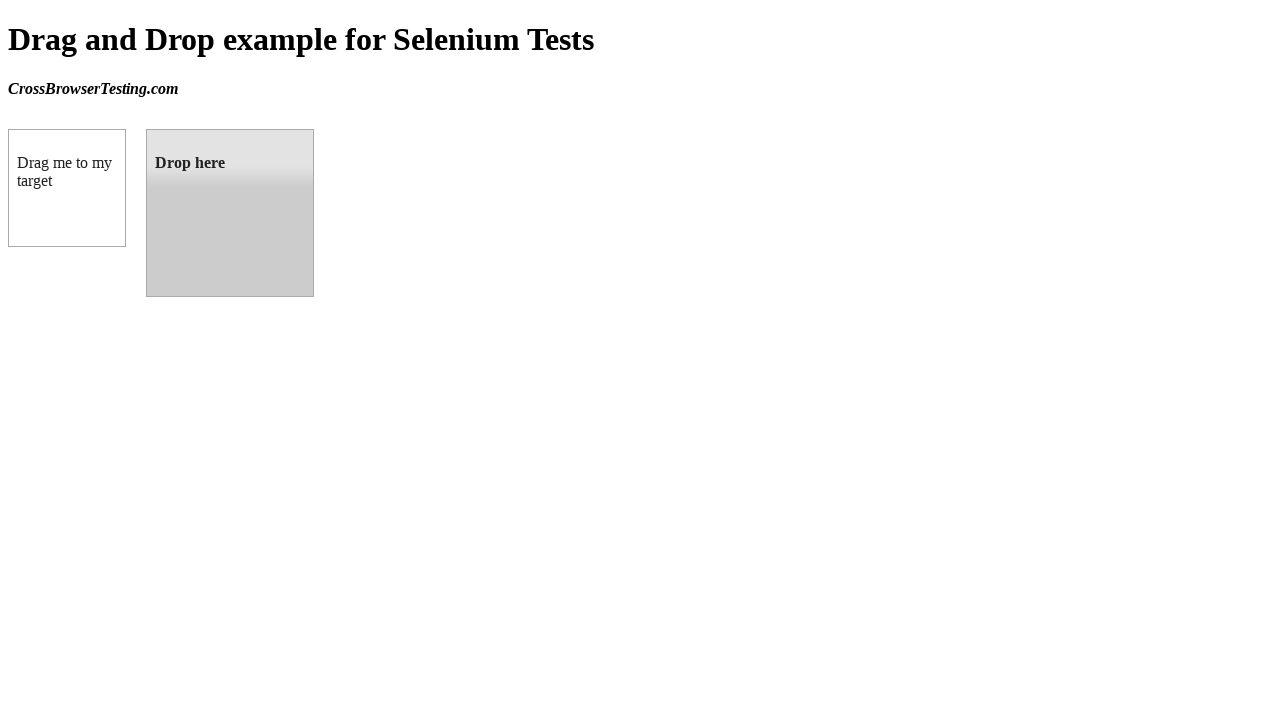

Located droppable element with id 'droppable'
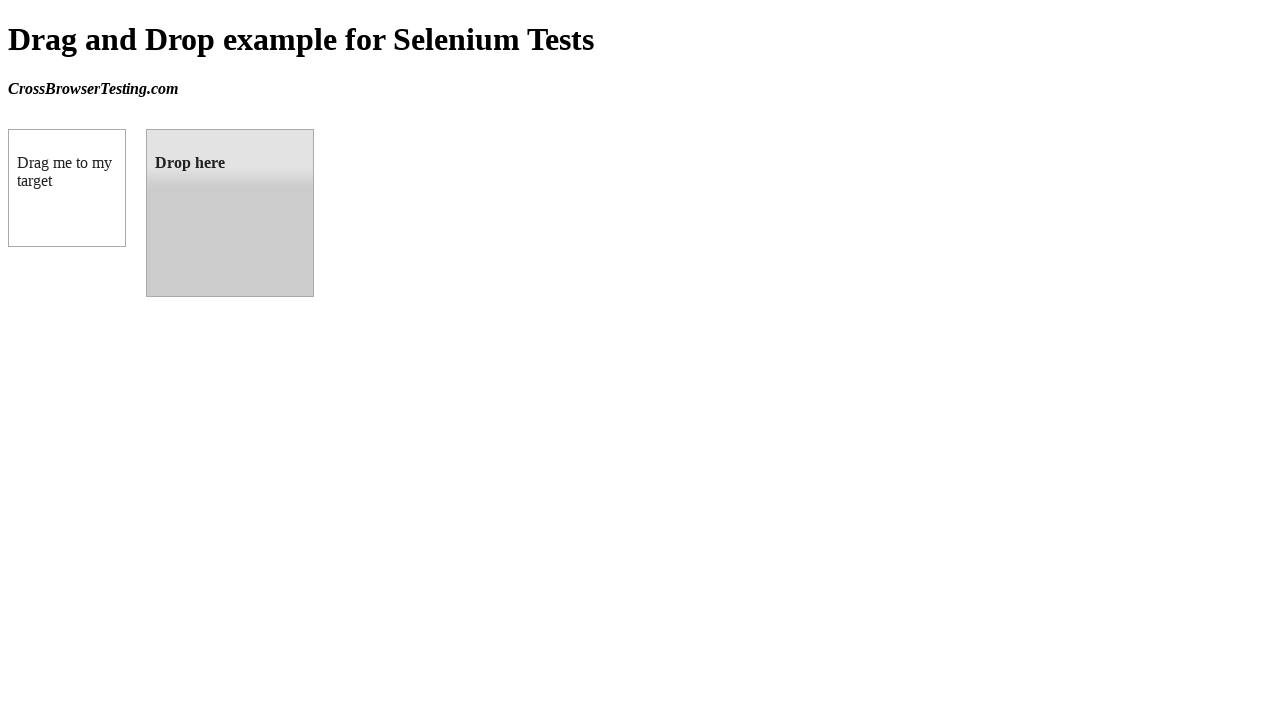

Dragged element to drop zone at (230, 213)
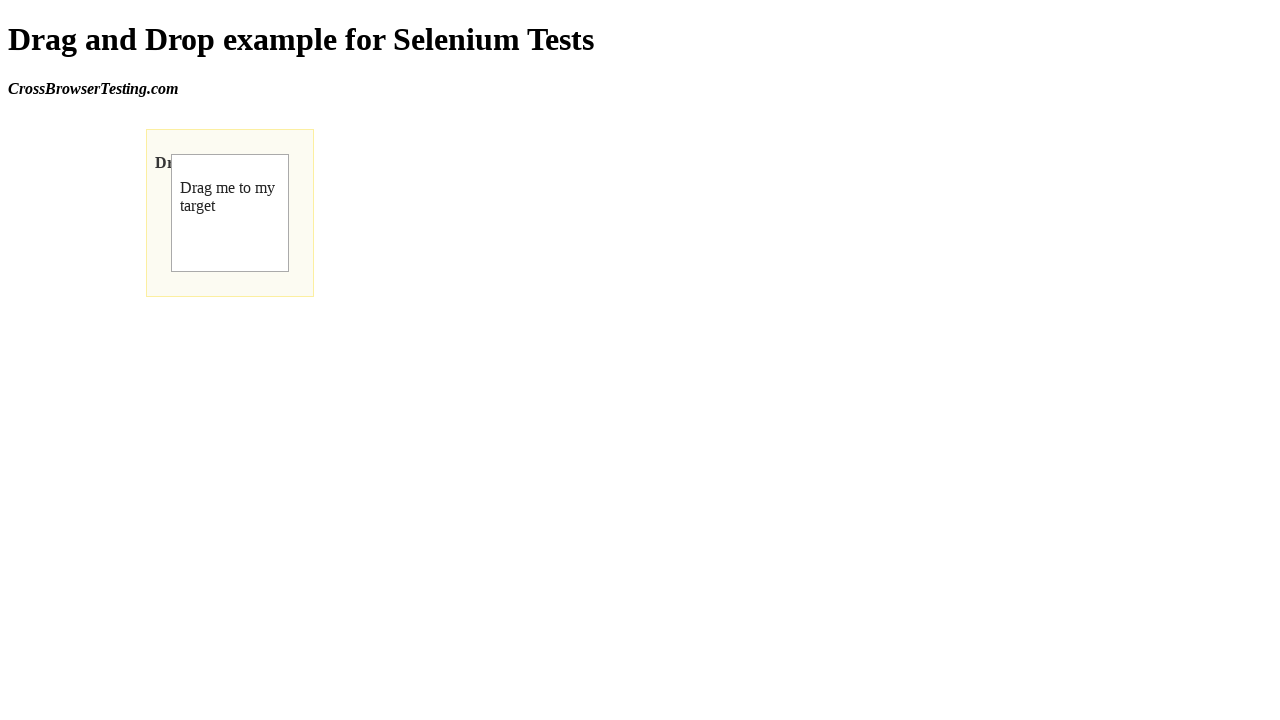

Retrieved text content from drop zone to verify success
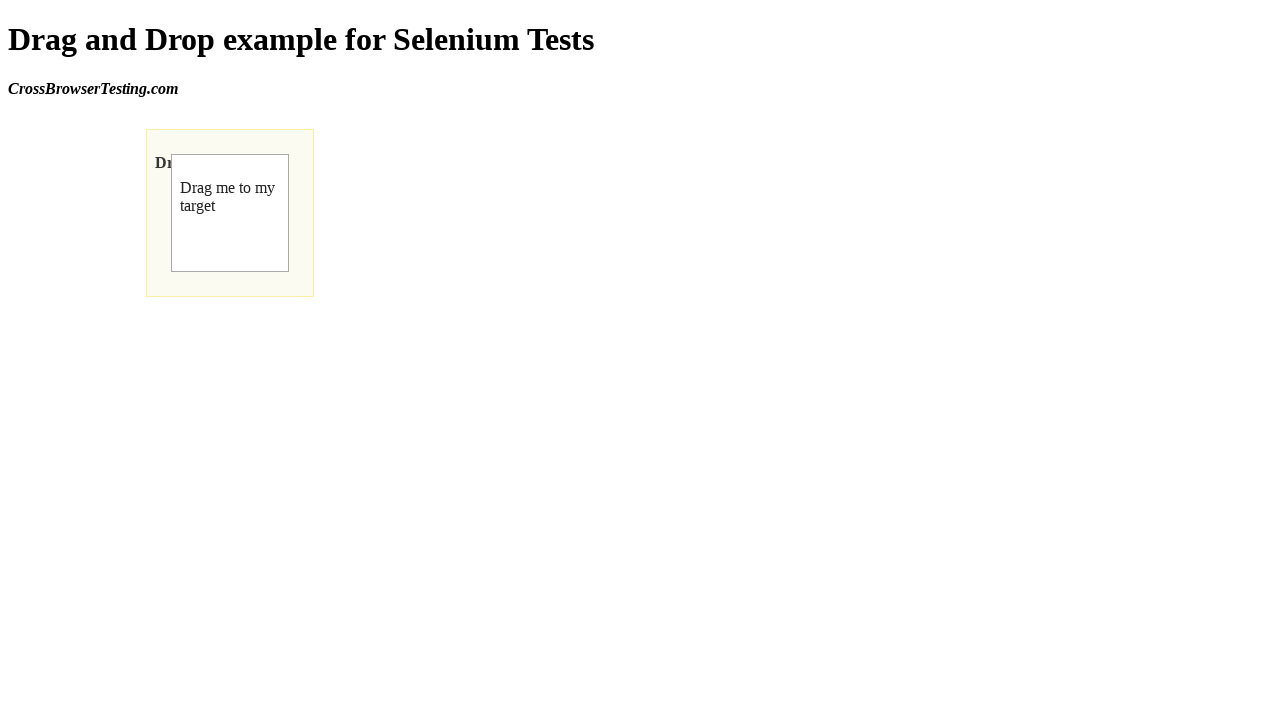

Verified that drop zone contains 'Dropped!' message
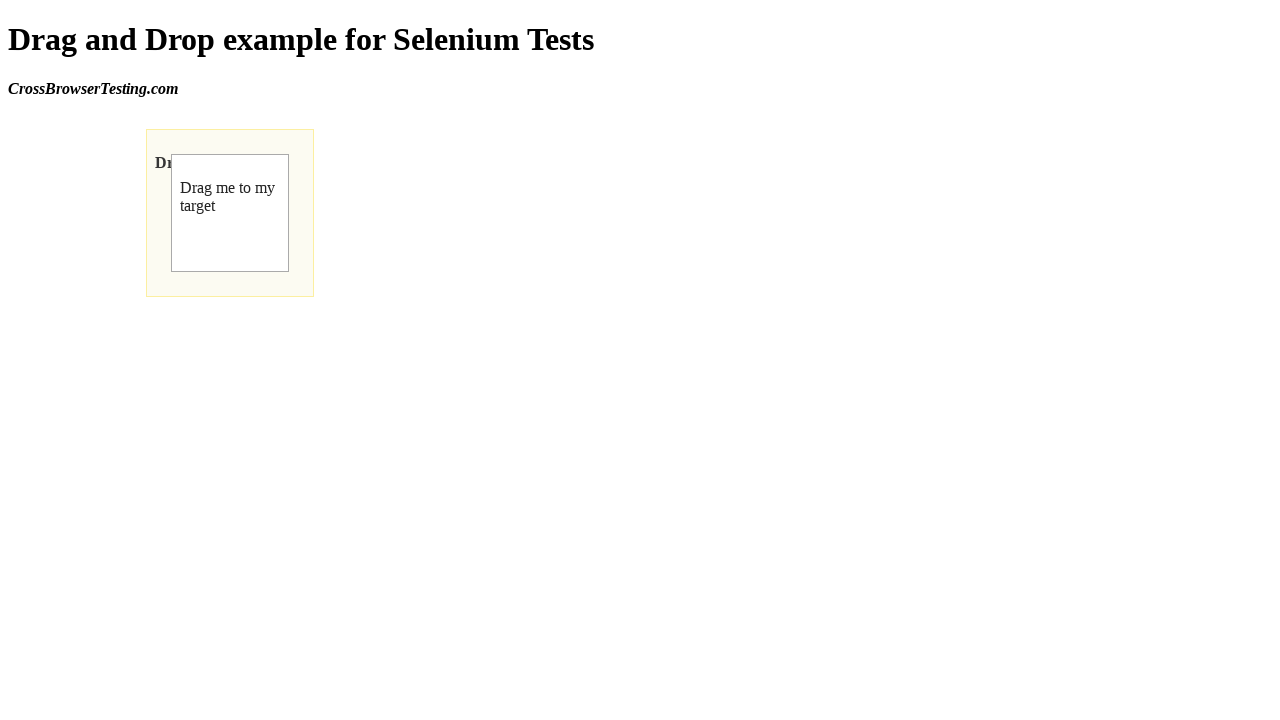

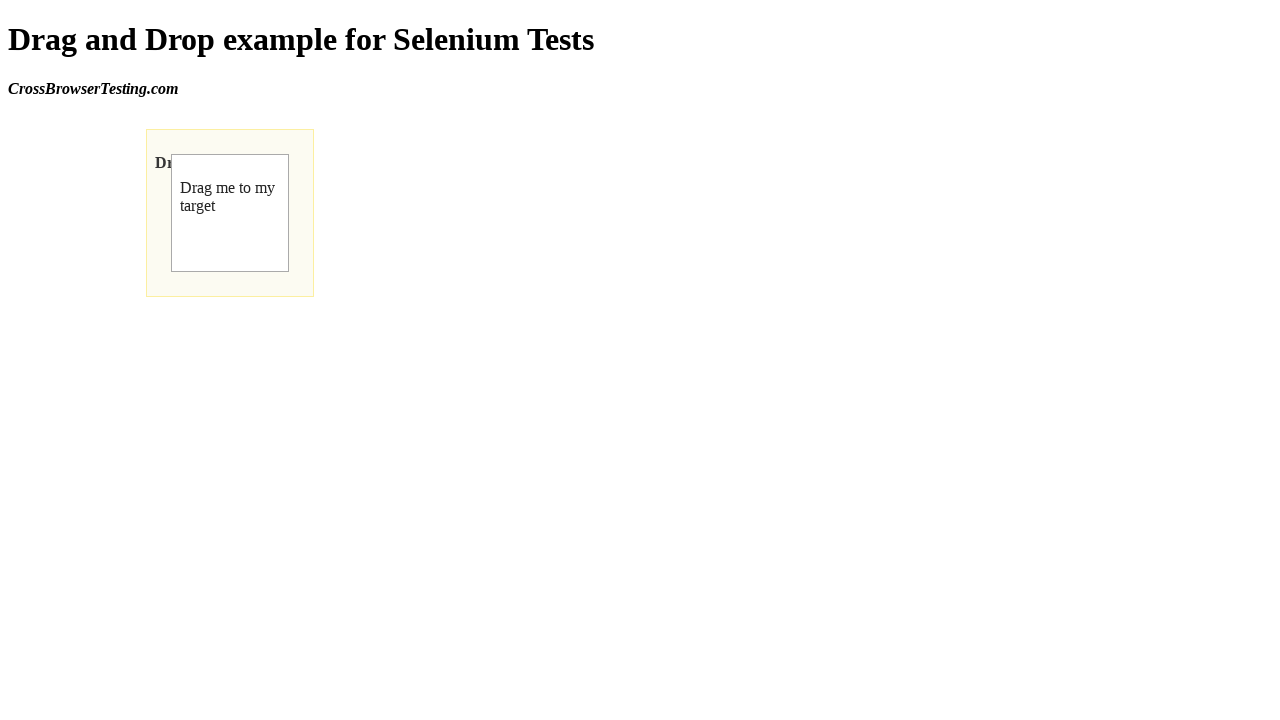